Tests a Todo List application by navigating to the app, adding three todo items (buy some cheese, feed the cat, book a doctors appointment) by entering text and pressing Enter, then verifying the items are displayed.

Starting URL: https://todo-app.serenity-js.org/

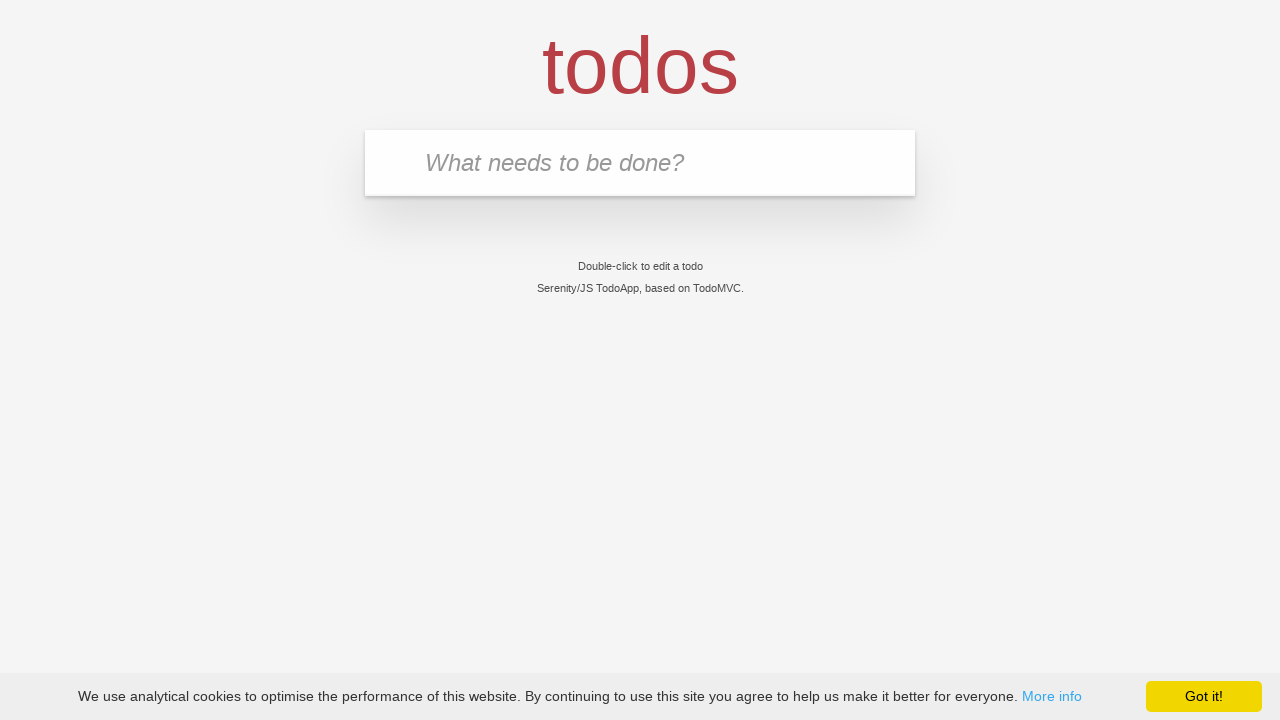

Verified page title is 'Serenity/JS TodoApp'
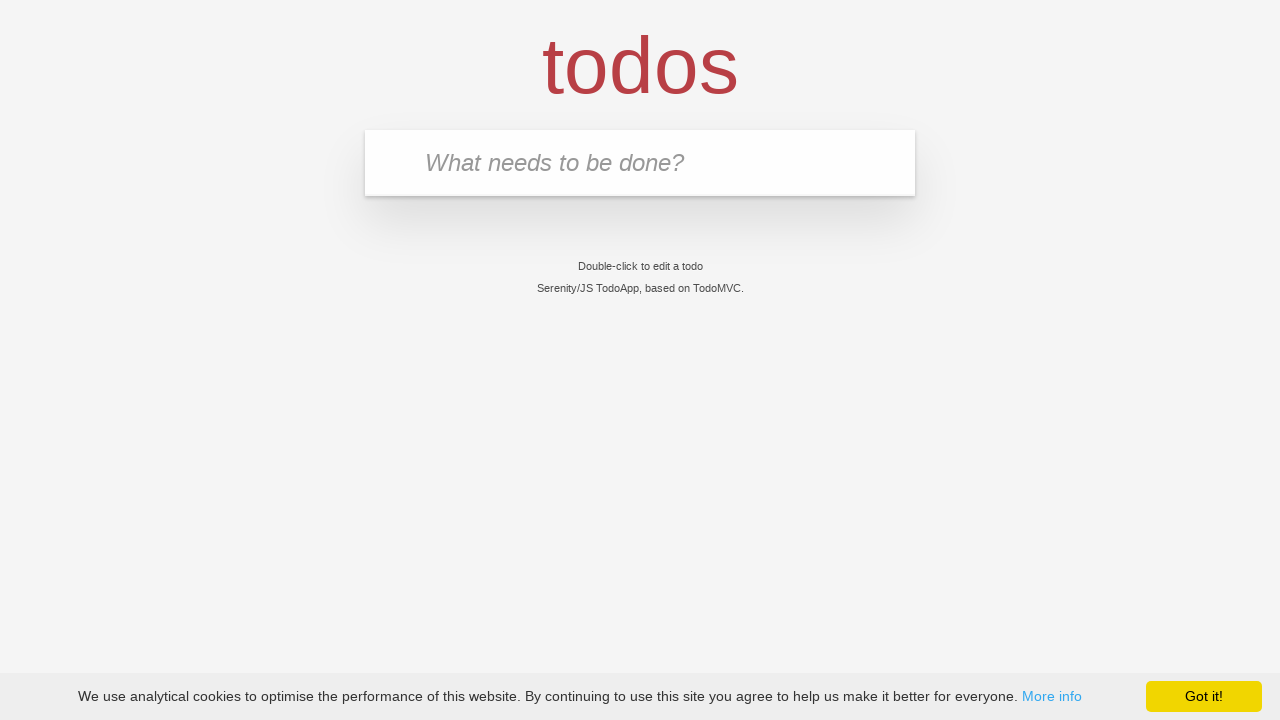

Filled todo input field with 'buy some cheese' on input[placeholder='What needs to be done?']
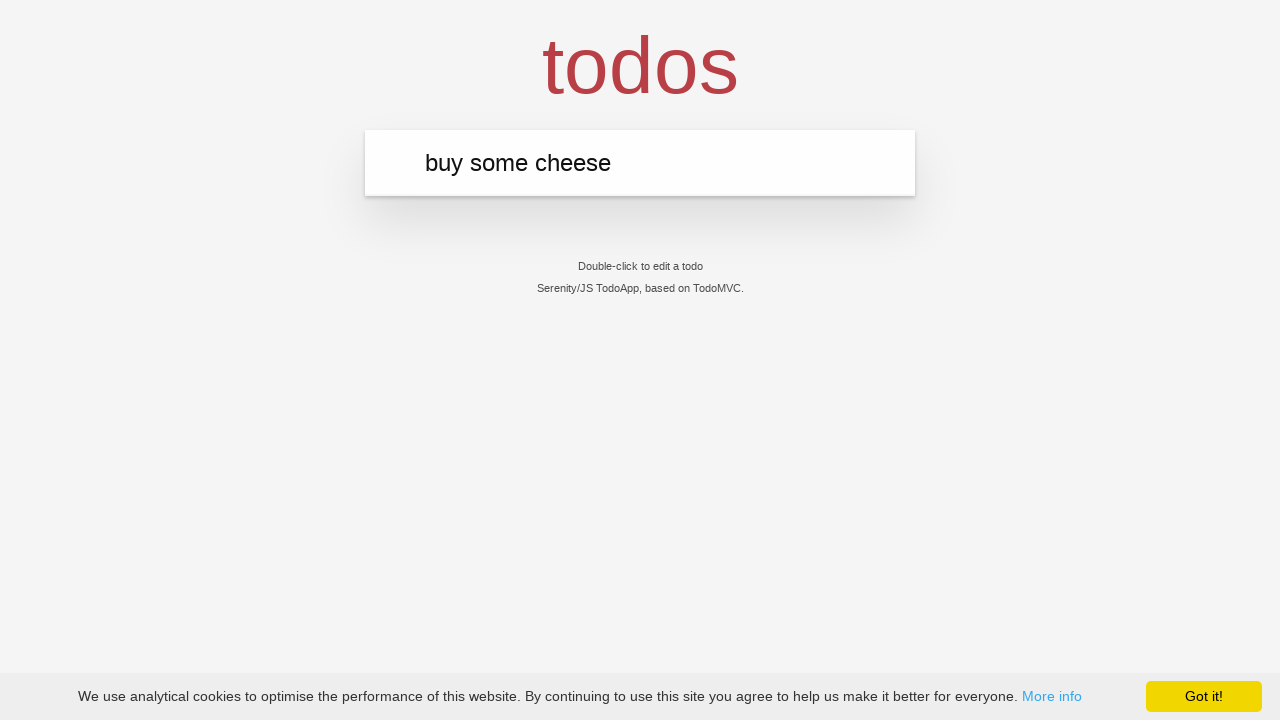

Pressed Enter to add 'buy some cheese' todo item on input[placeholder='What needs to be done?']
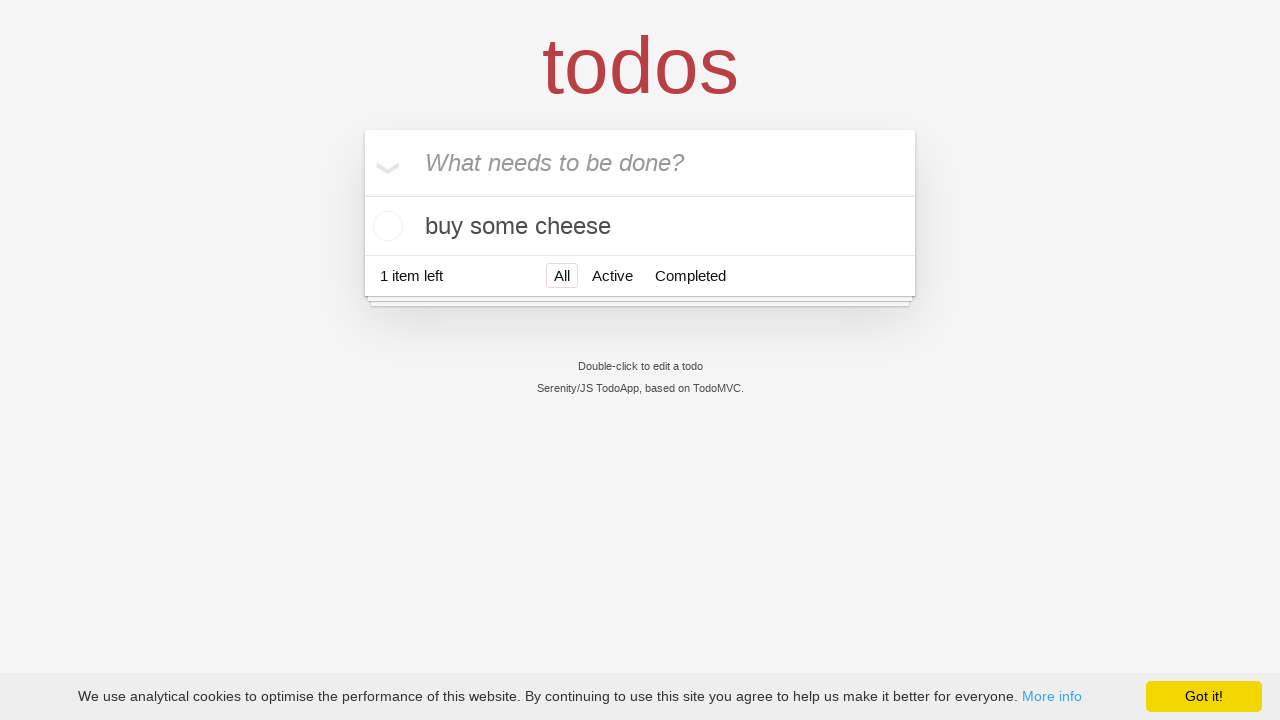

First todo item 'buy some cheese' appeared
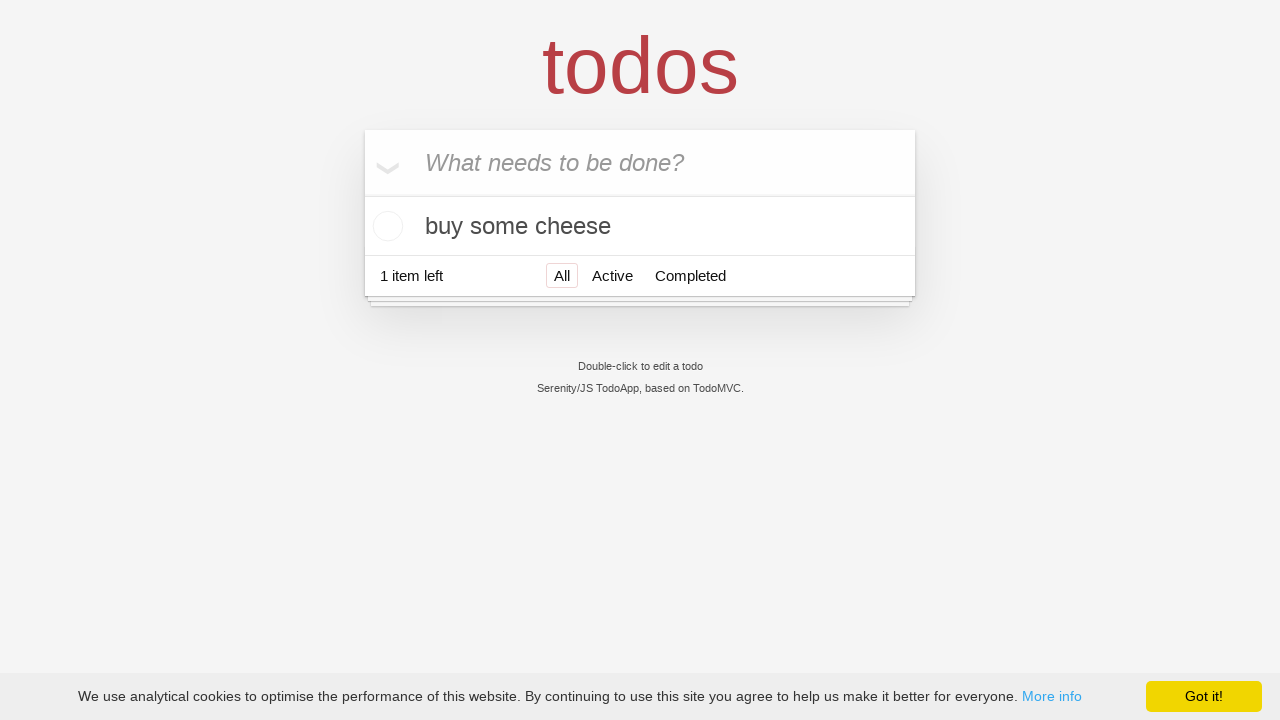

Filled todo input field with 'feed the cat' on input[placeholder='What needs to be done?']
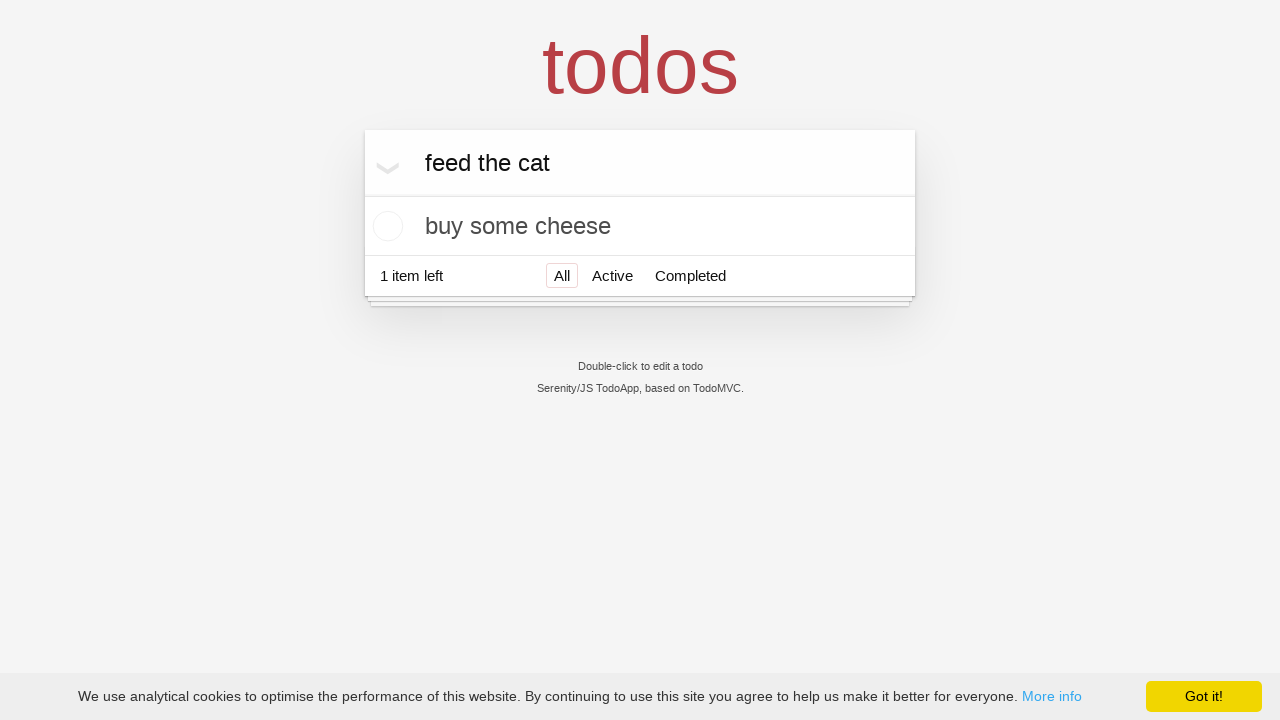

Pressed Enter to add 'feed the cat' todo item on input[placeholder='What needs to be done?']
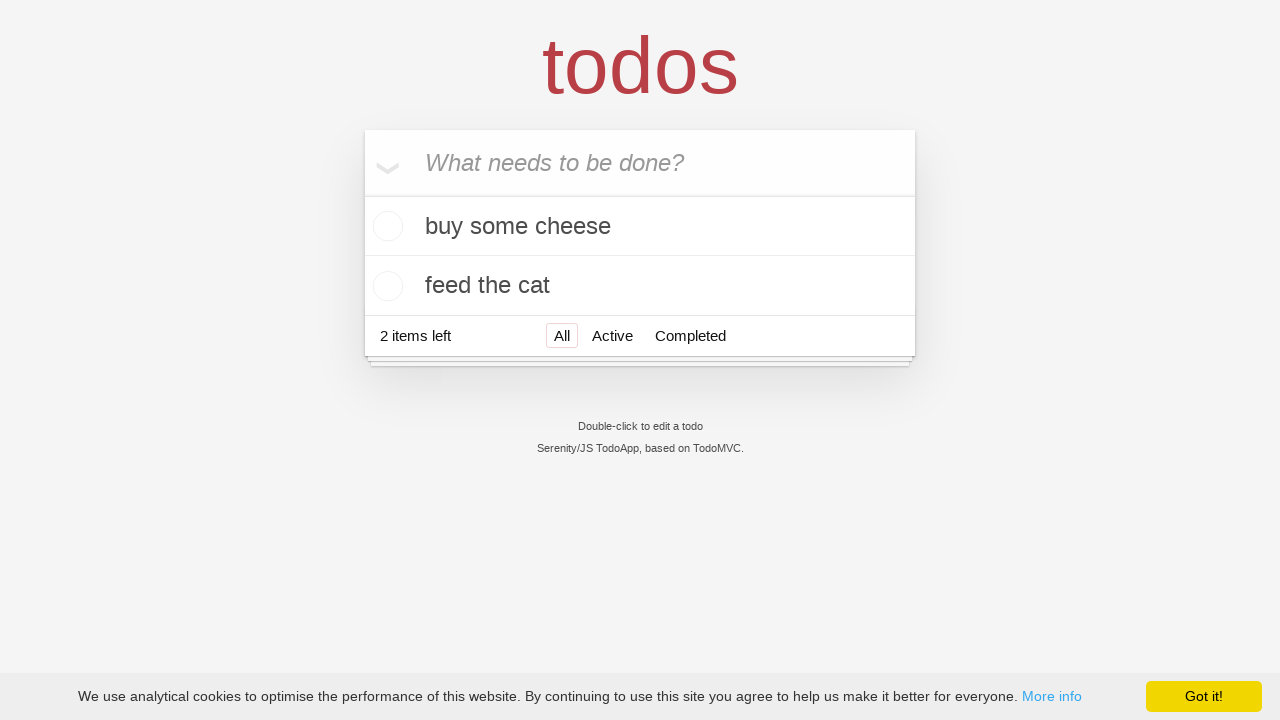

Second todo item 'feed the cat' appeared
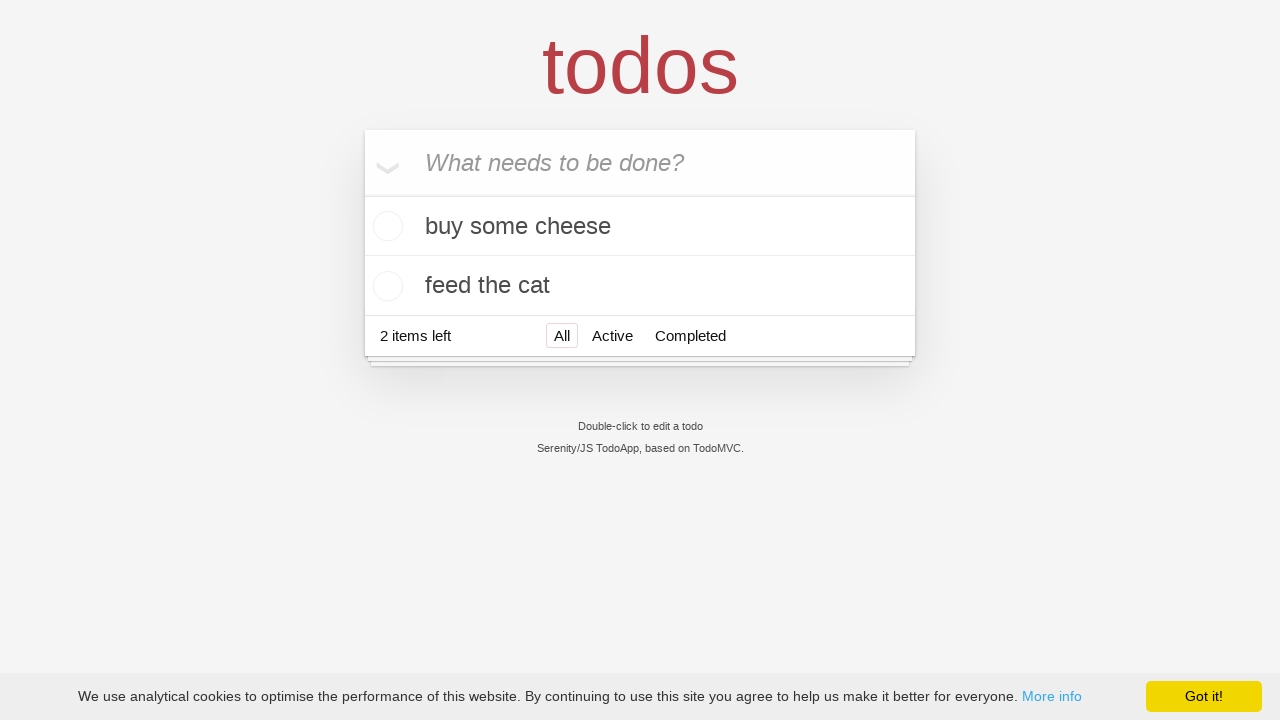

Filled todo input field with 'book a doctors appointment' on input[placeholder='What needs to be done?']
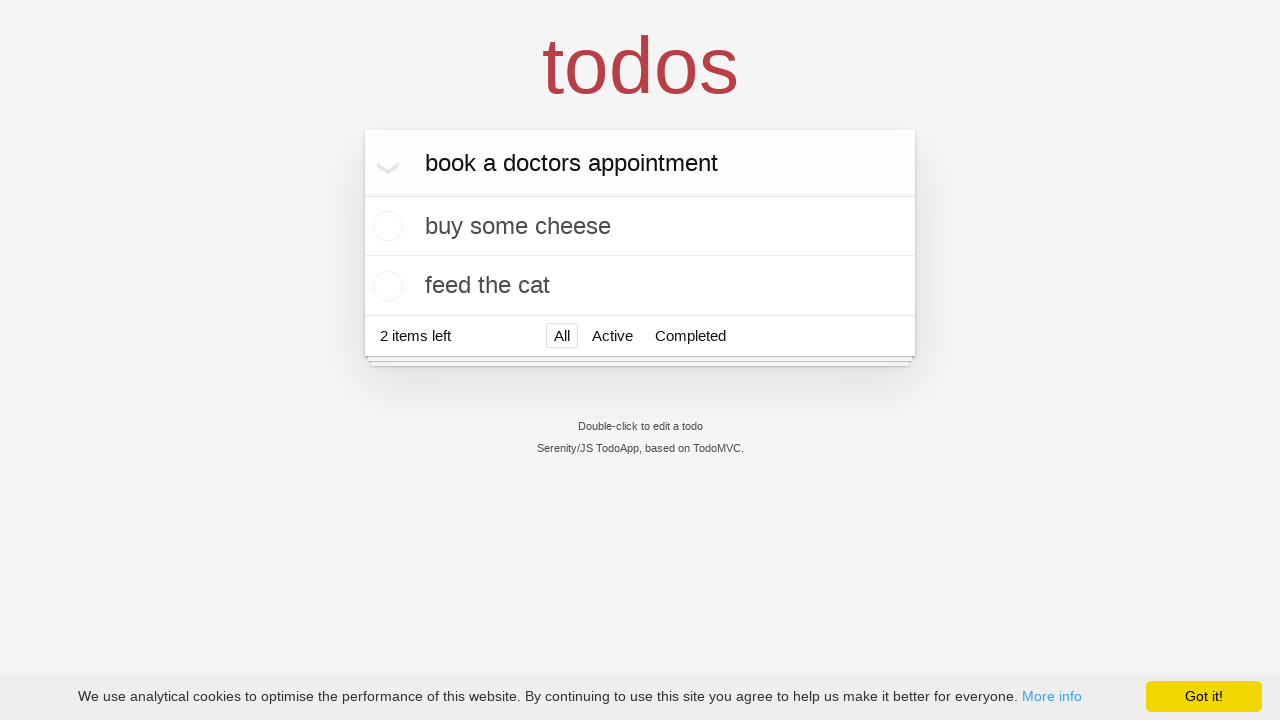

Pressed Enter to add 'book a doctors appointment' todo item on input[placeholder='What needs to be done?']
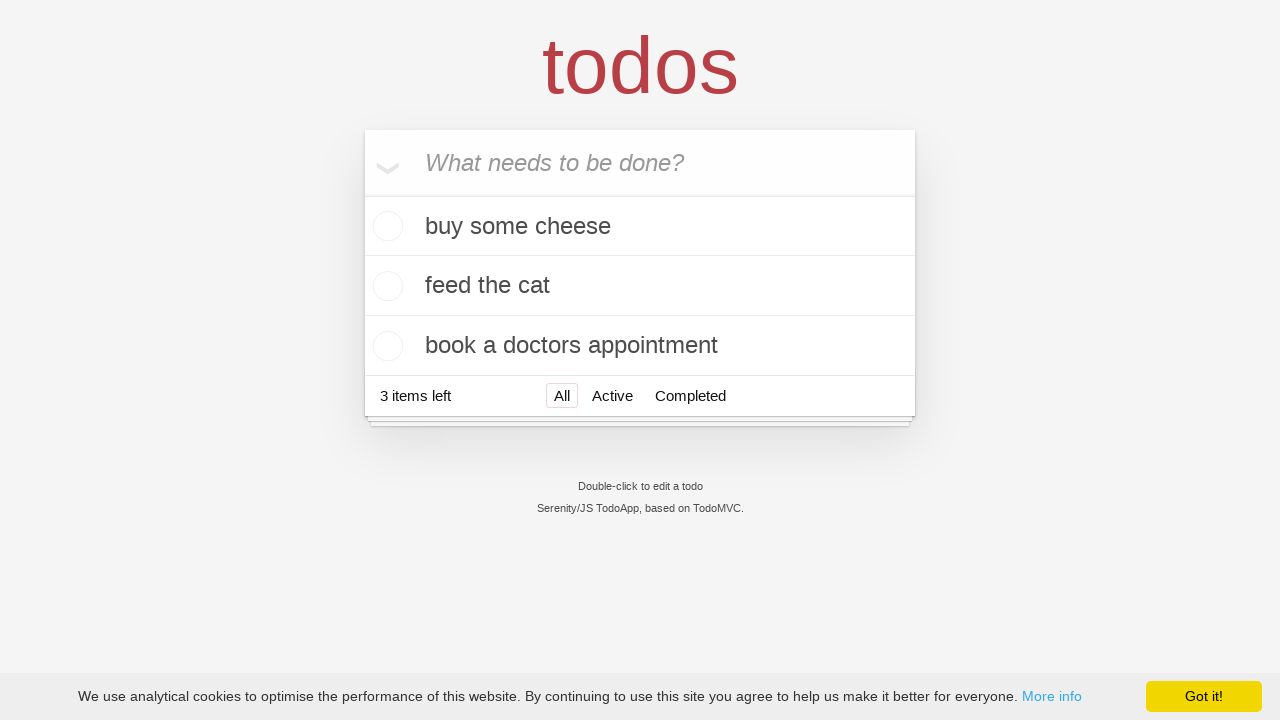

Third todo item 'book a doctors appointment' appeared
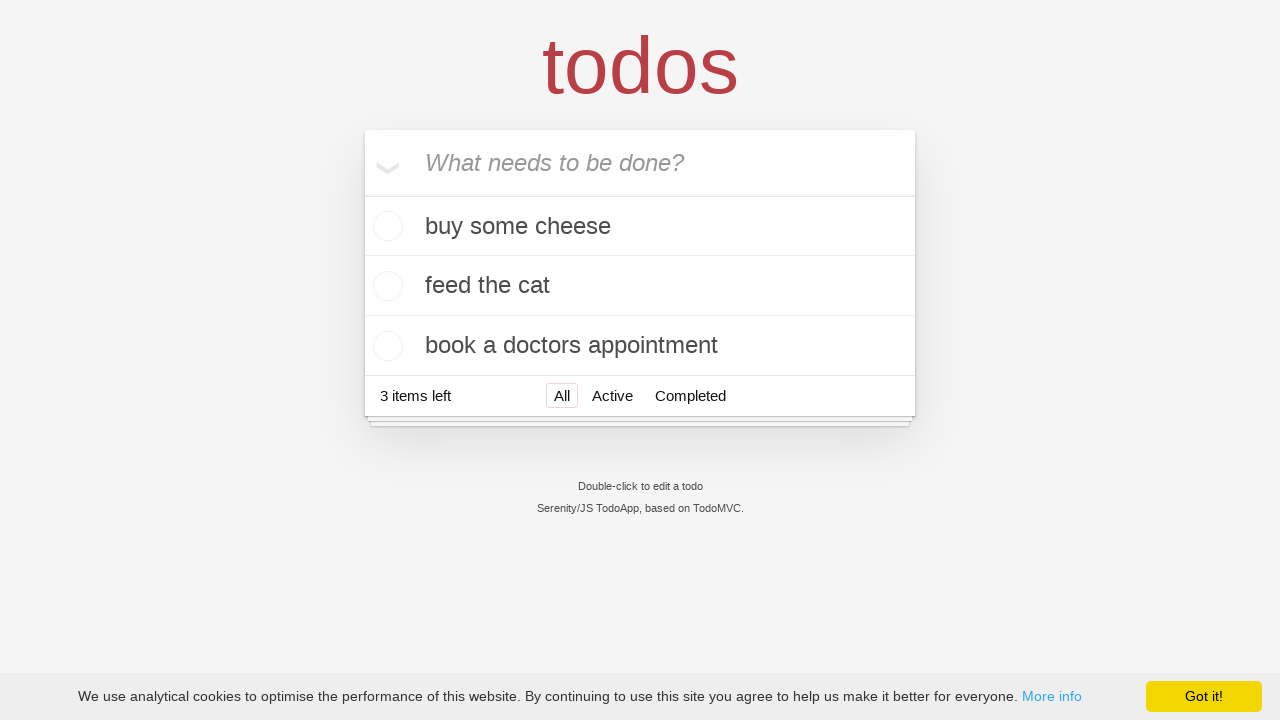

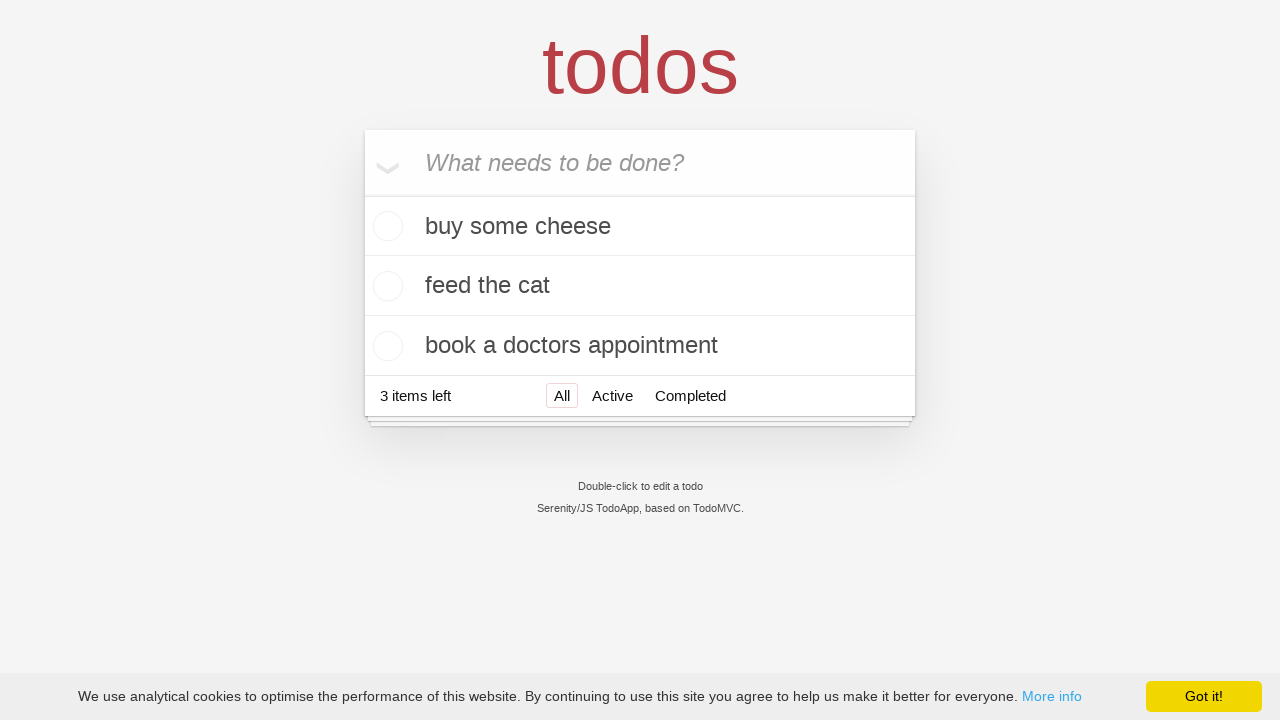